Tests interaction with nested iframes by filling a form input and clicking an element inside a nested Google Docs iframe

Starting URL: https://ui.vision/demo/webtest/frames/

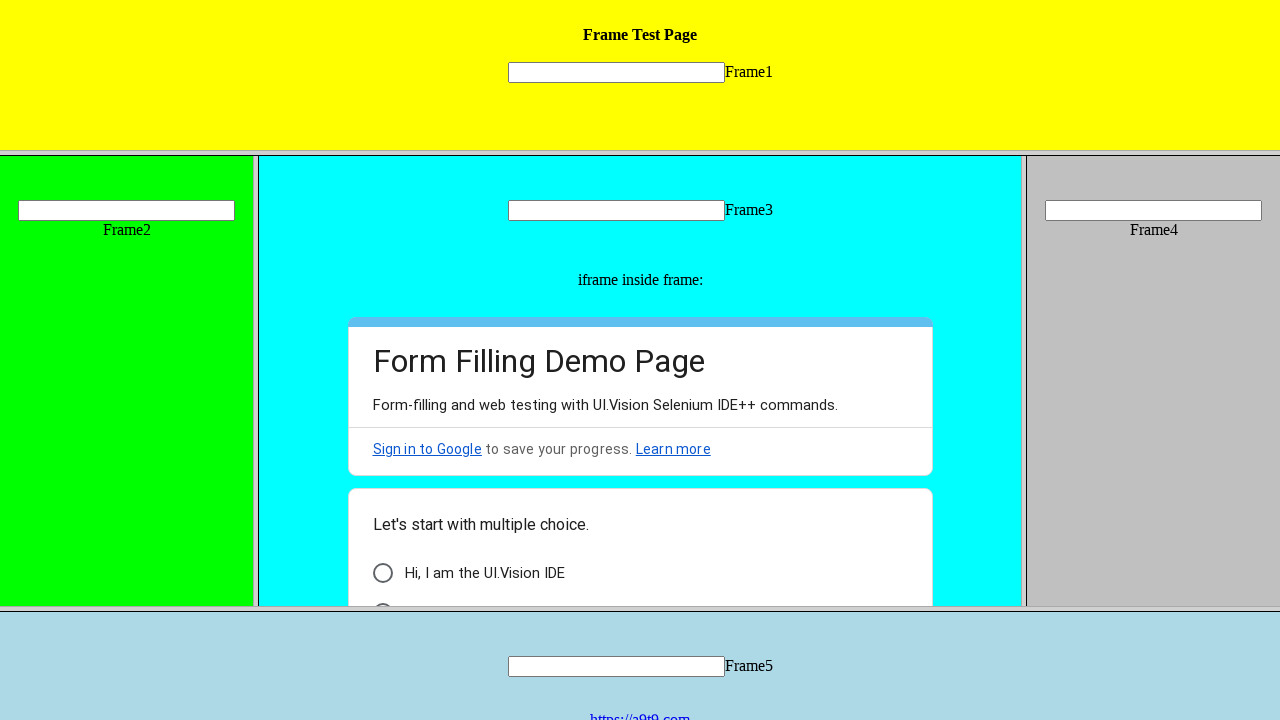

Waited for page to load (domcontentloaded)
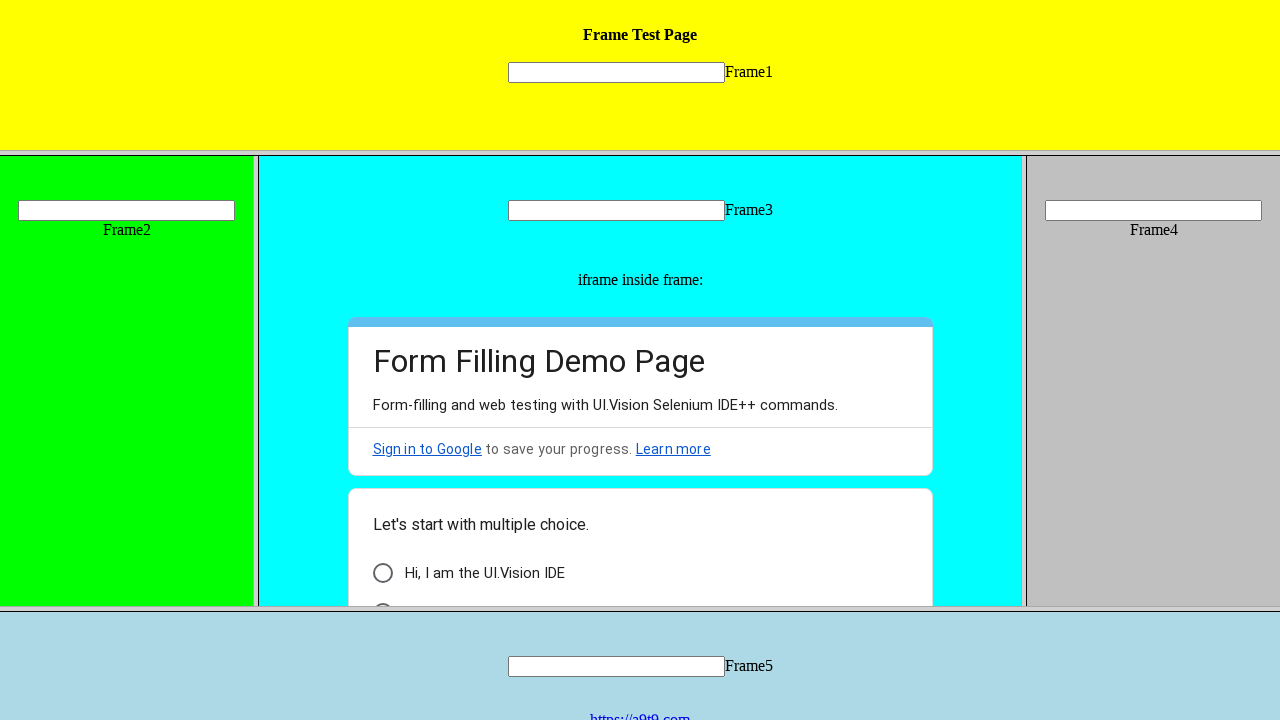

Located nested iframe (frame_3.html > Google Docs iframe)
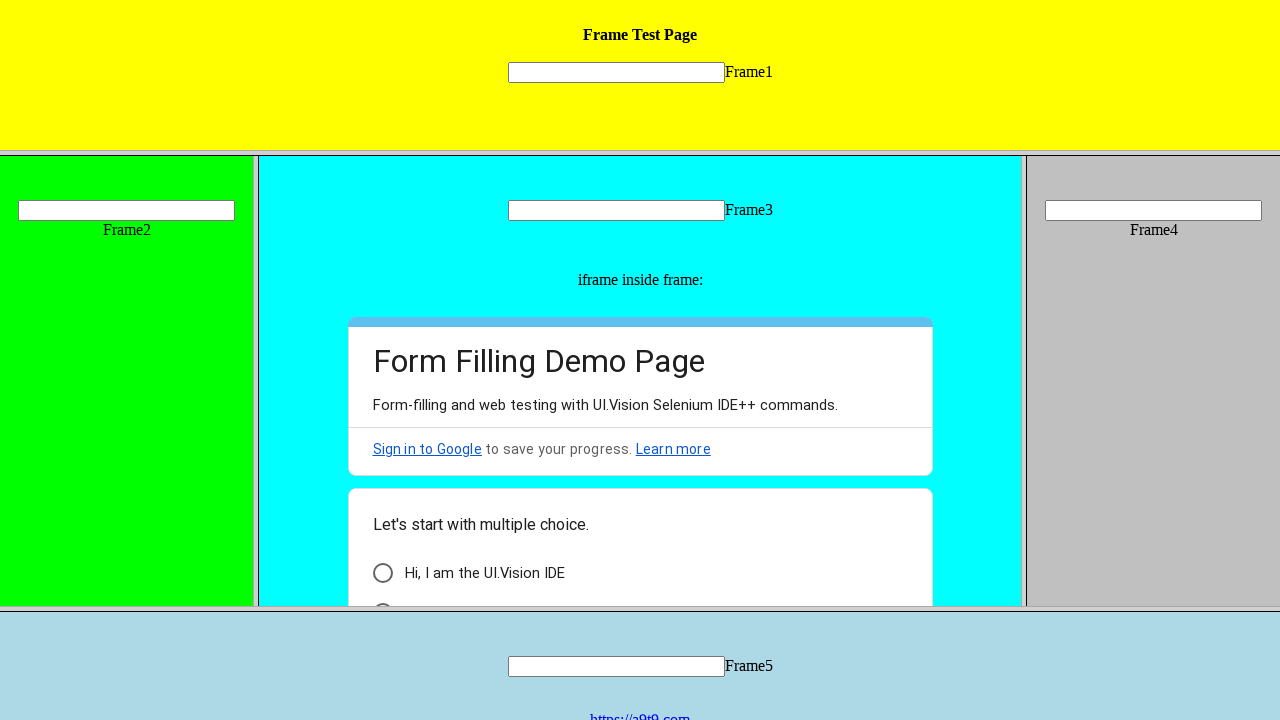

Filled 'Other response' input field with 'Other value' in nested iframe on [src='frame_3.html'] >> internal:control=enter-frame >> xpath=//iframe[contains(
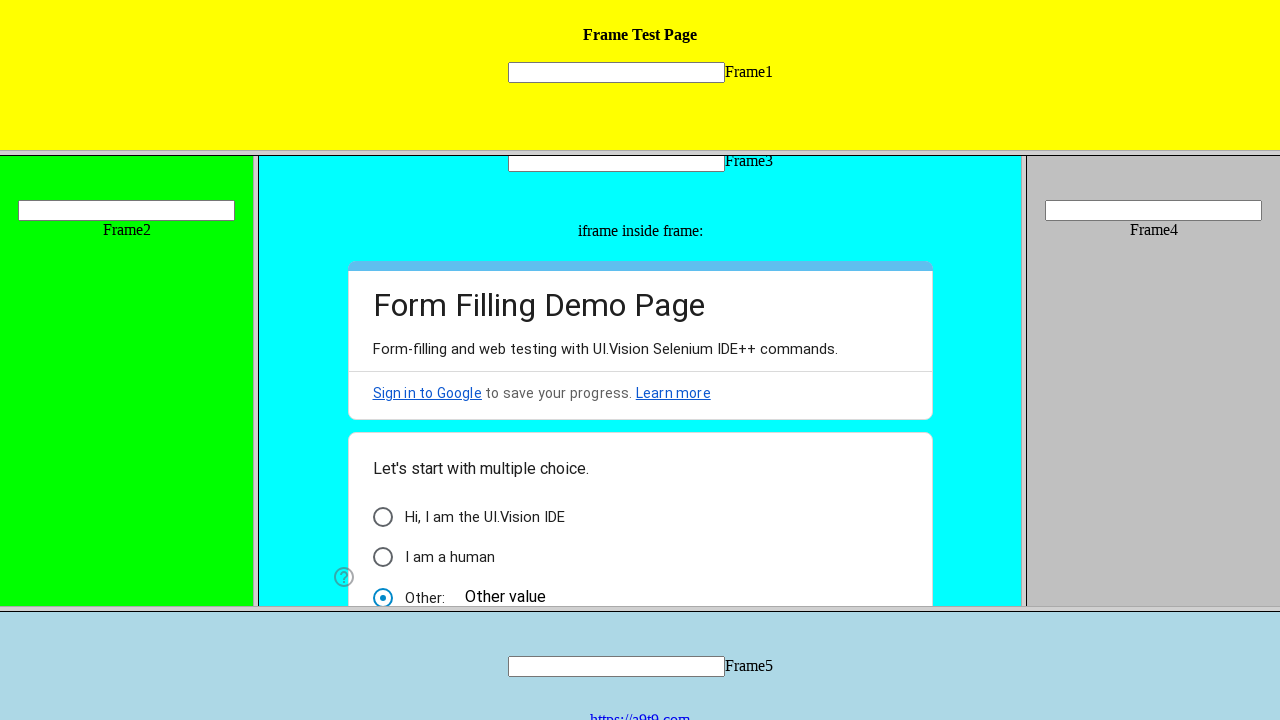

Clicked on 'Form Autofilling' text in nested iframe at (458, 431) on [src='frame_3.html'] >> internal:control=enter-frame >> xpath=//iframe[contains(
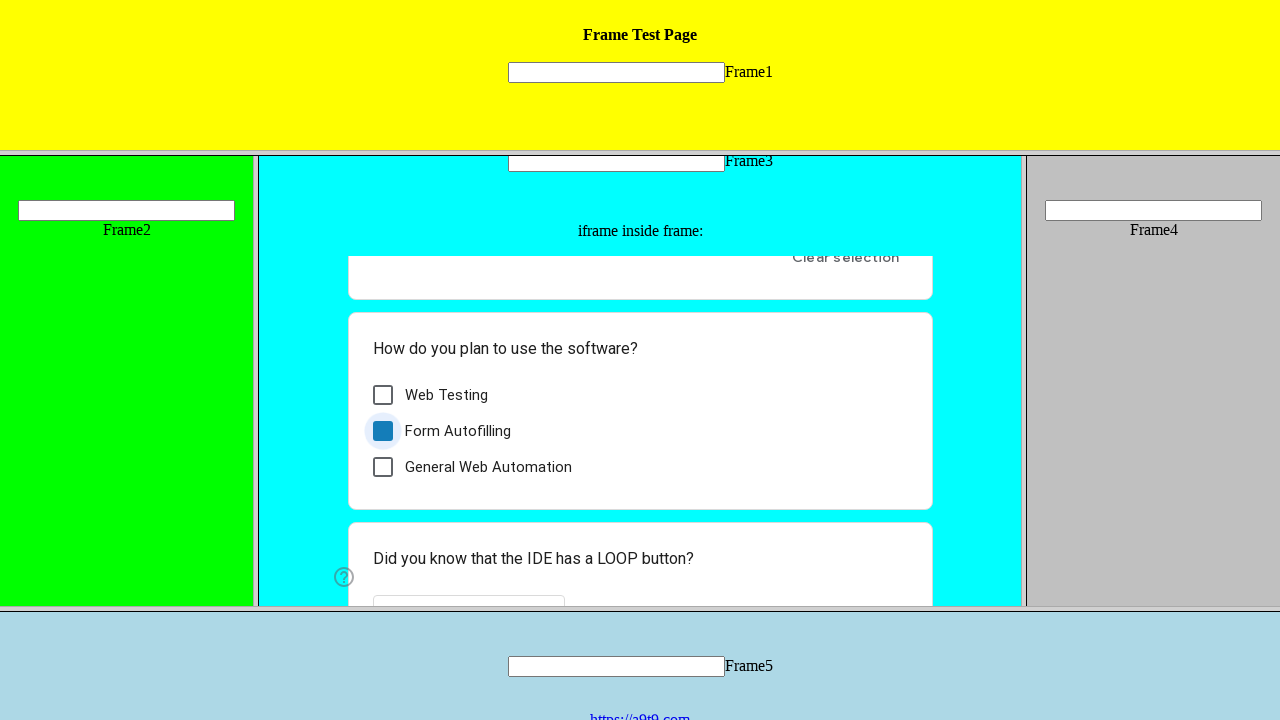

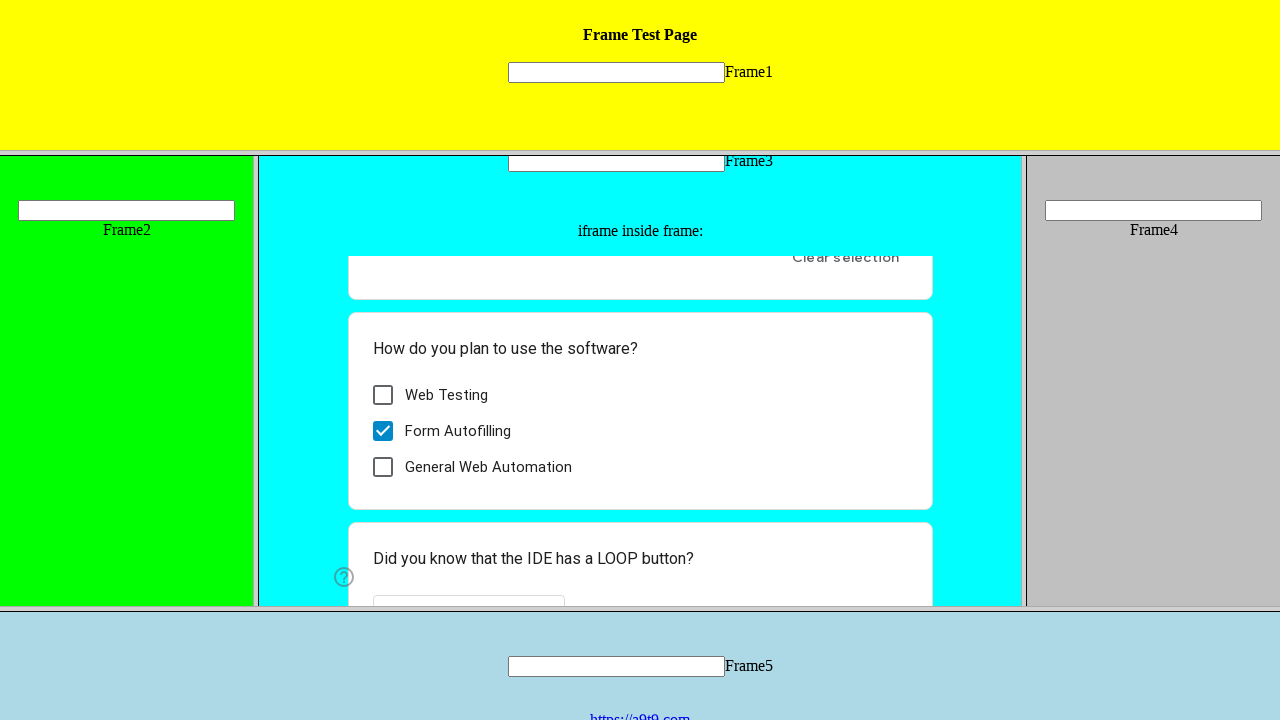